Tests the jQuery UI datepicker widget by switching to the demo iframe and entering a date value into the datepicker input field

Starting URL: https://jqueryui.com/datepicker/

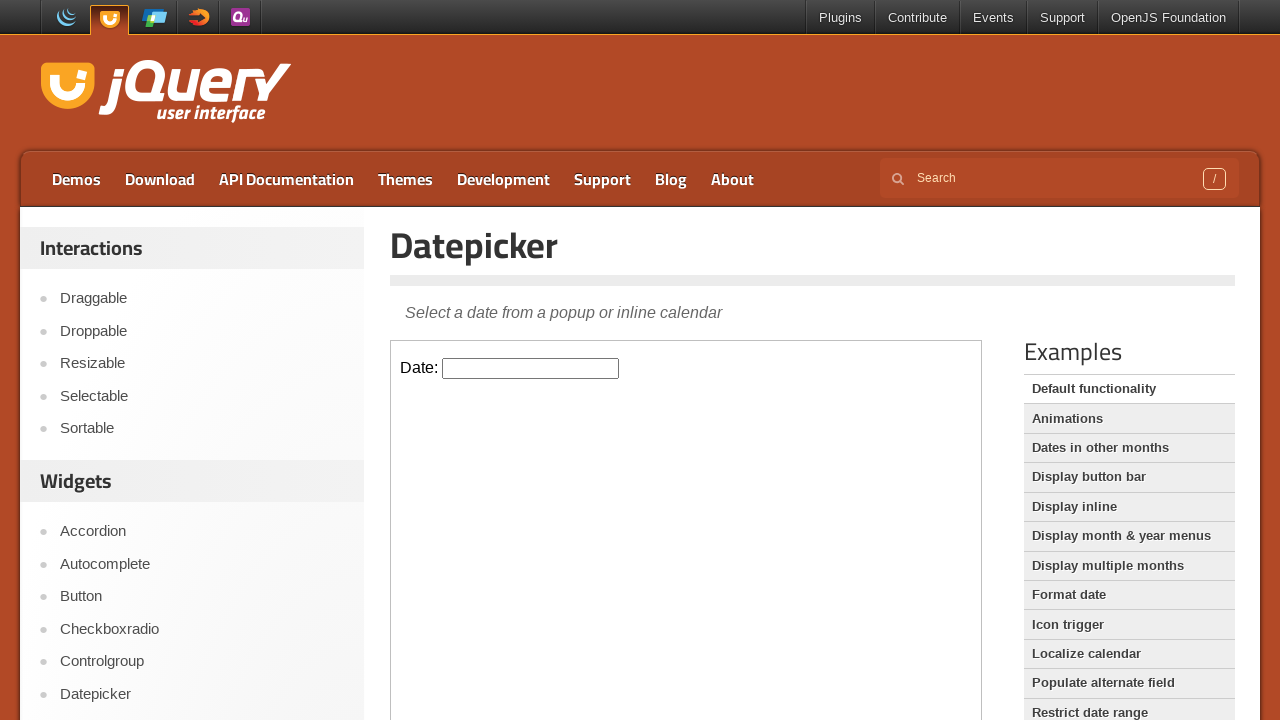

Located demo iframe containing the datepicker widget
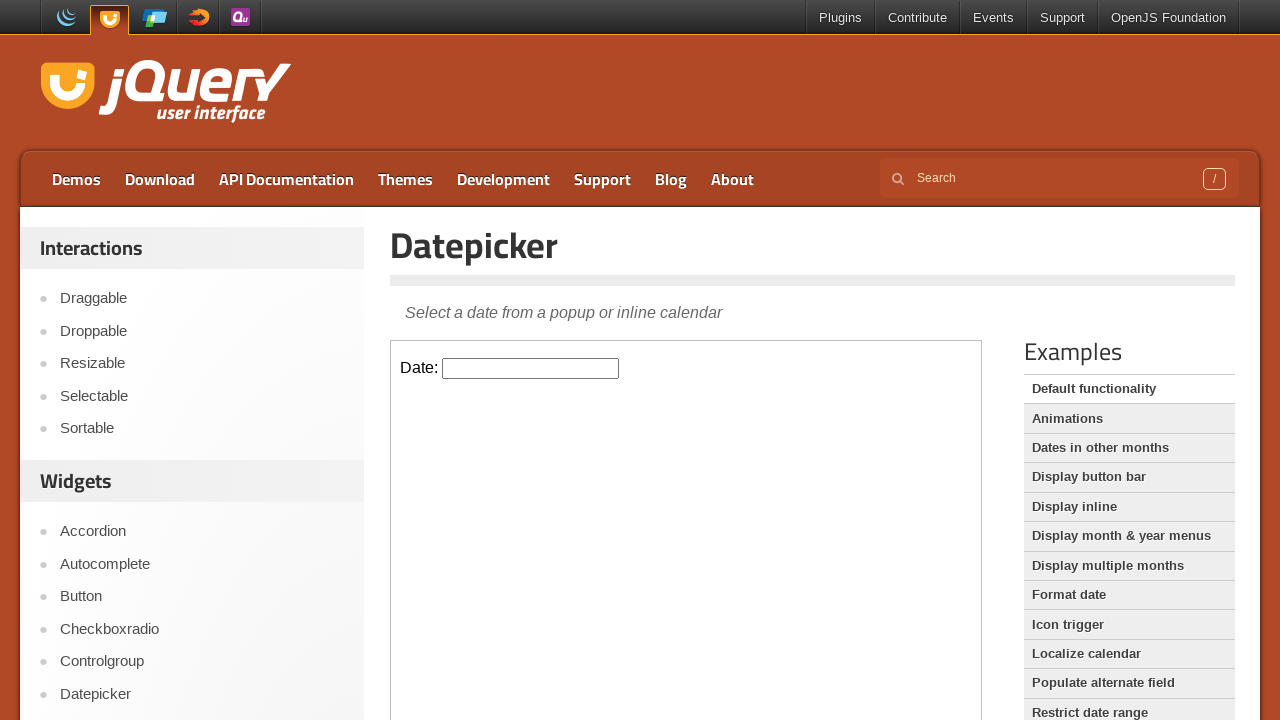

Entered date '04/23/2025' into the datepicker input field on iframe.demo-frame >> internal:control=enter-frame >> #datepicker
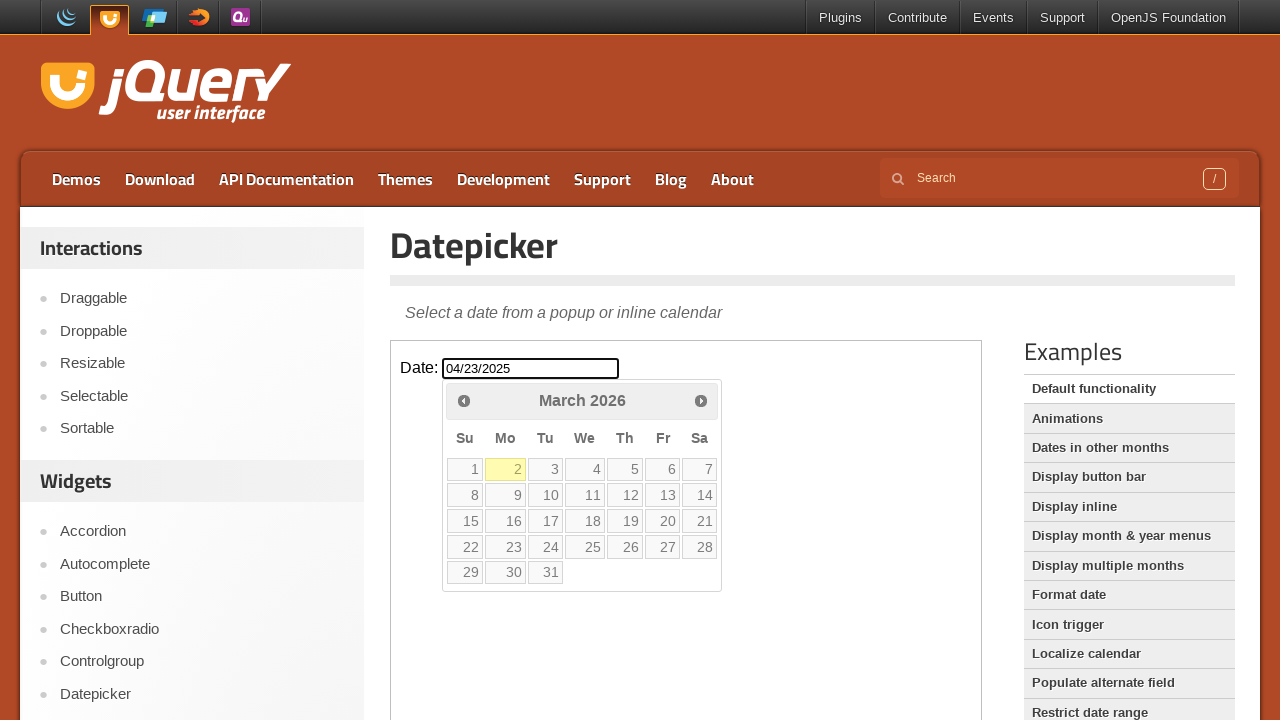

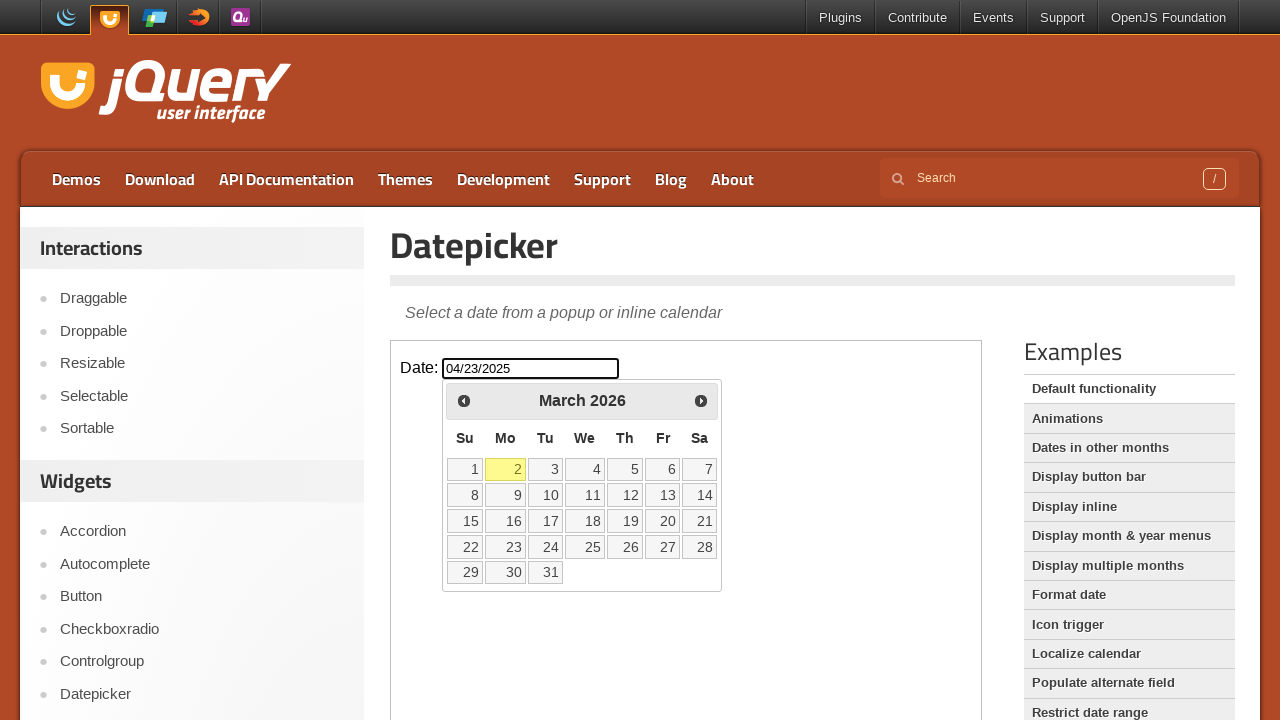